Tests dropdown selection functionality by selecting an option from a Skills dropdown menu by index

Starting URL: http://demo.automationtesting.in/Register.html

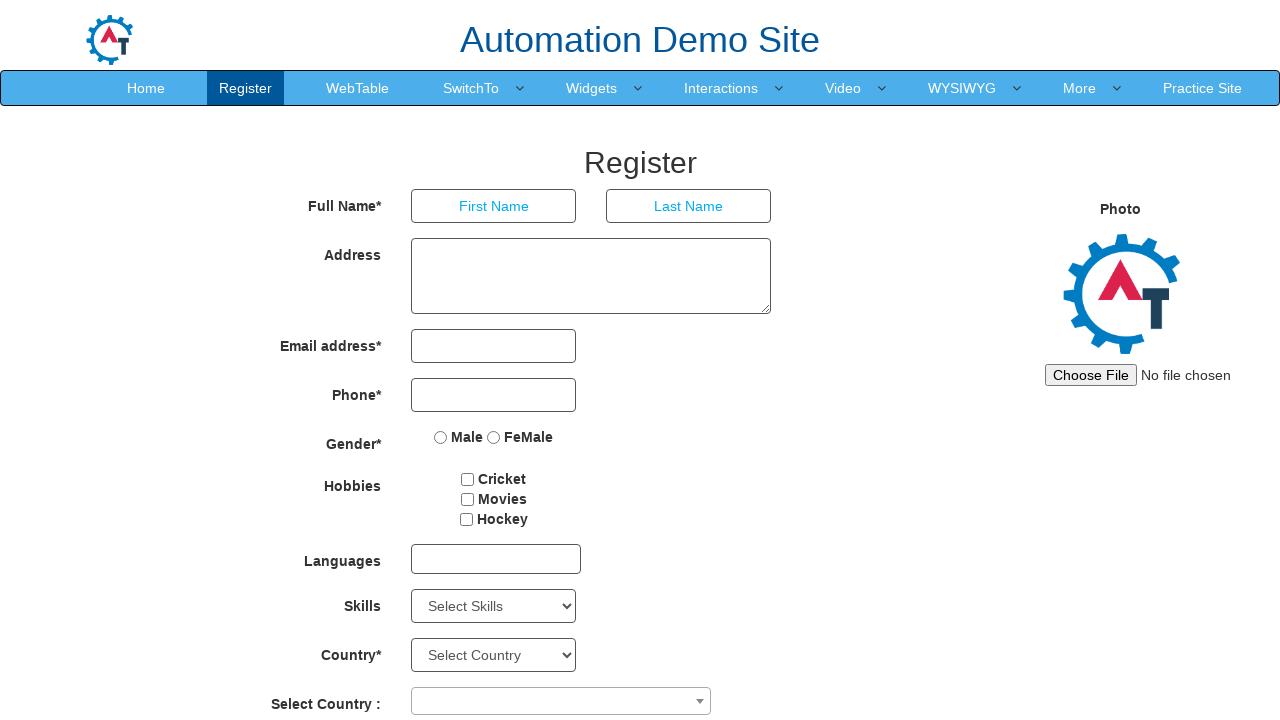

Selected option at index 9 from Skills dropdown on #Skills
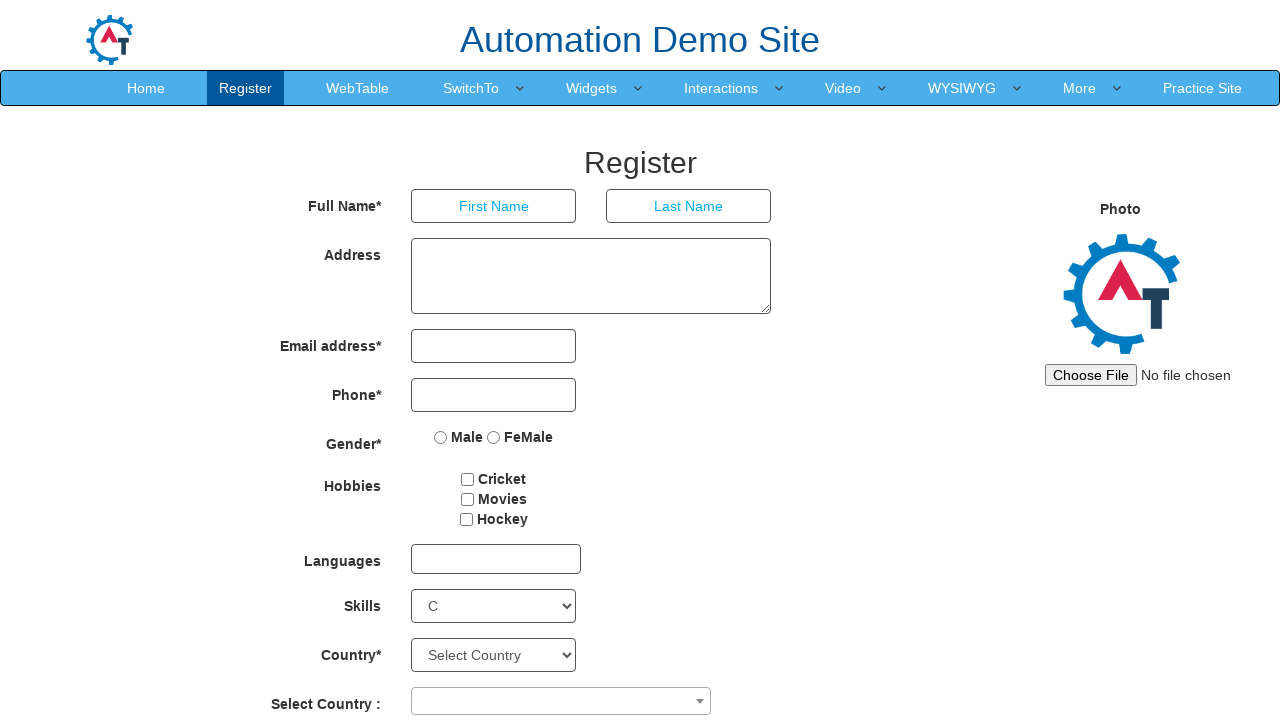

Waited 500ms for dropdown selection to be applied
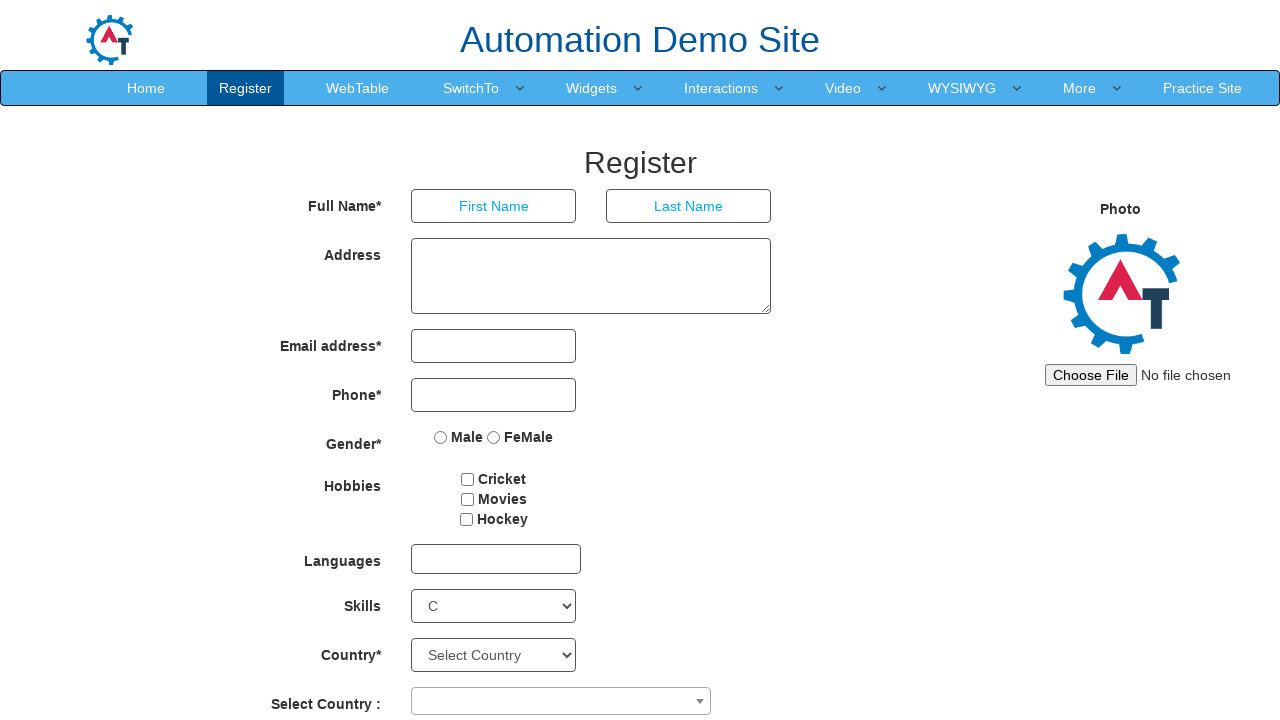

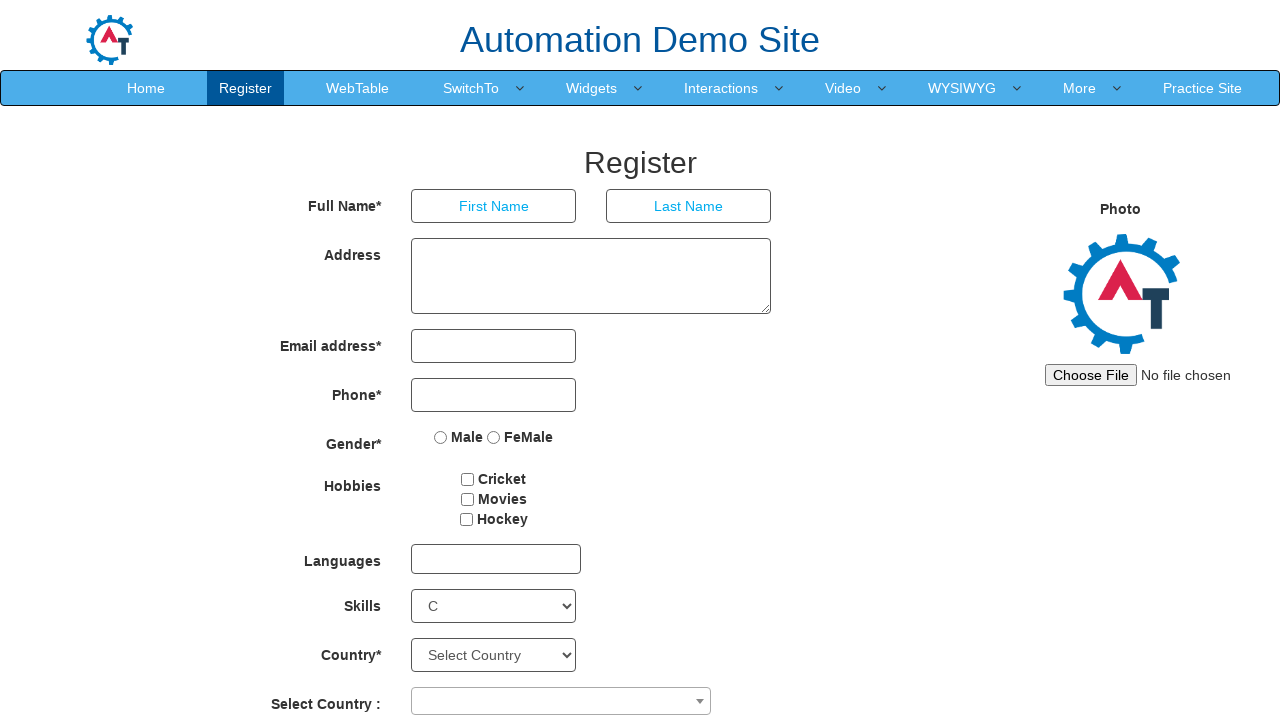